Tests window handling by opening a new window through a link, switching to it, then closing it and returning to the original window

Starting URL: https://the-internet.herokuapp.com/windows

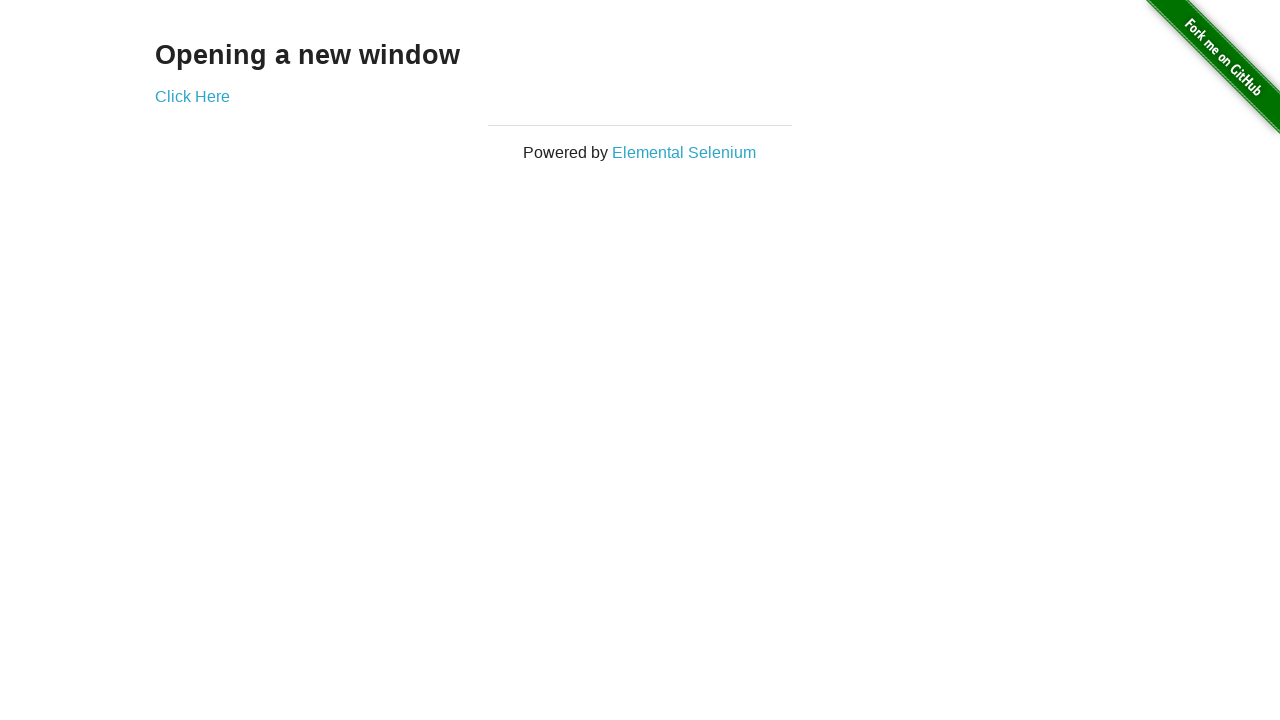

Clicked 'Click Here' link to open new window at (192, 96) on a:has-text('Click Here')
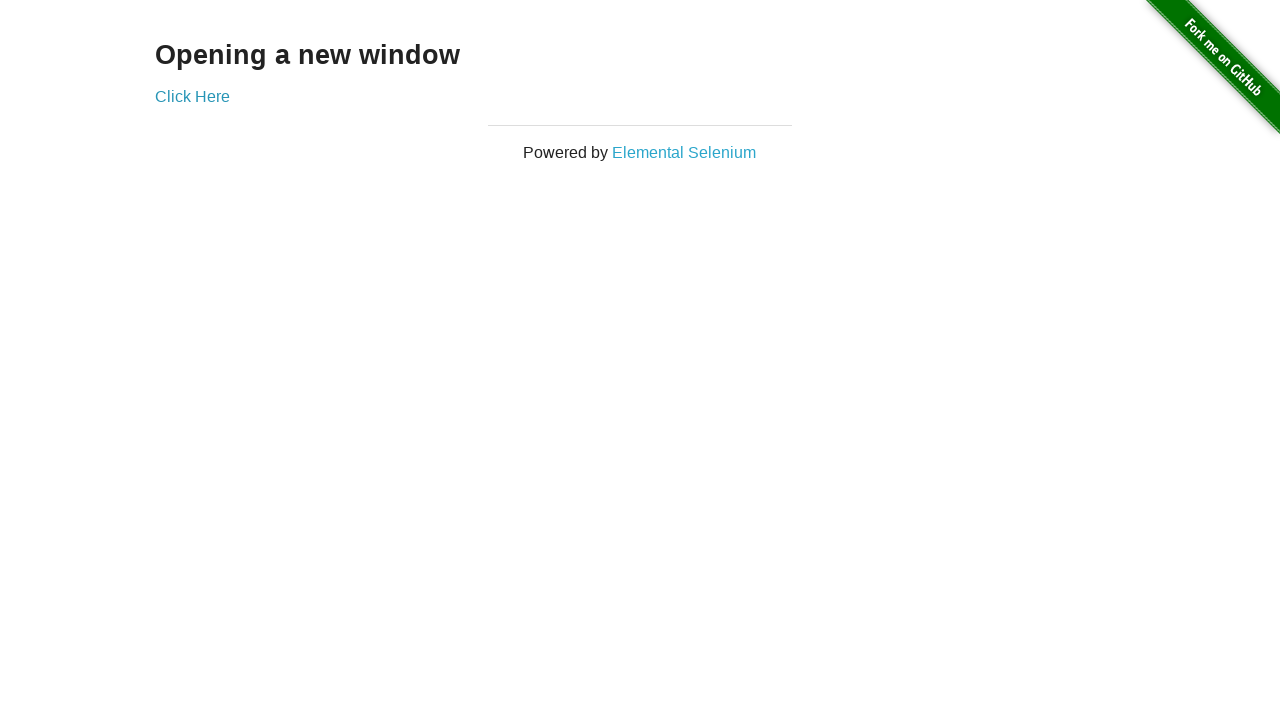

New window loaded
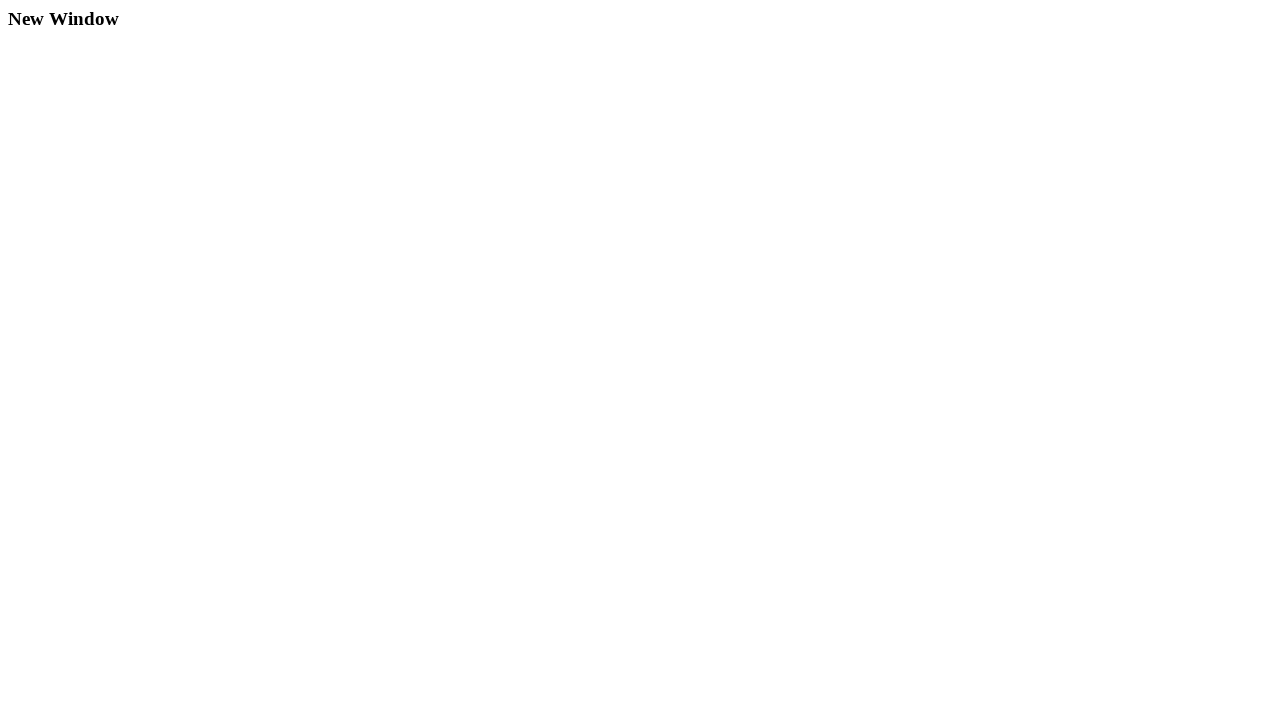

Retrieved h3 text from new window: New Window
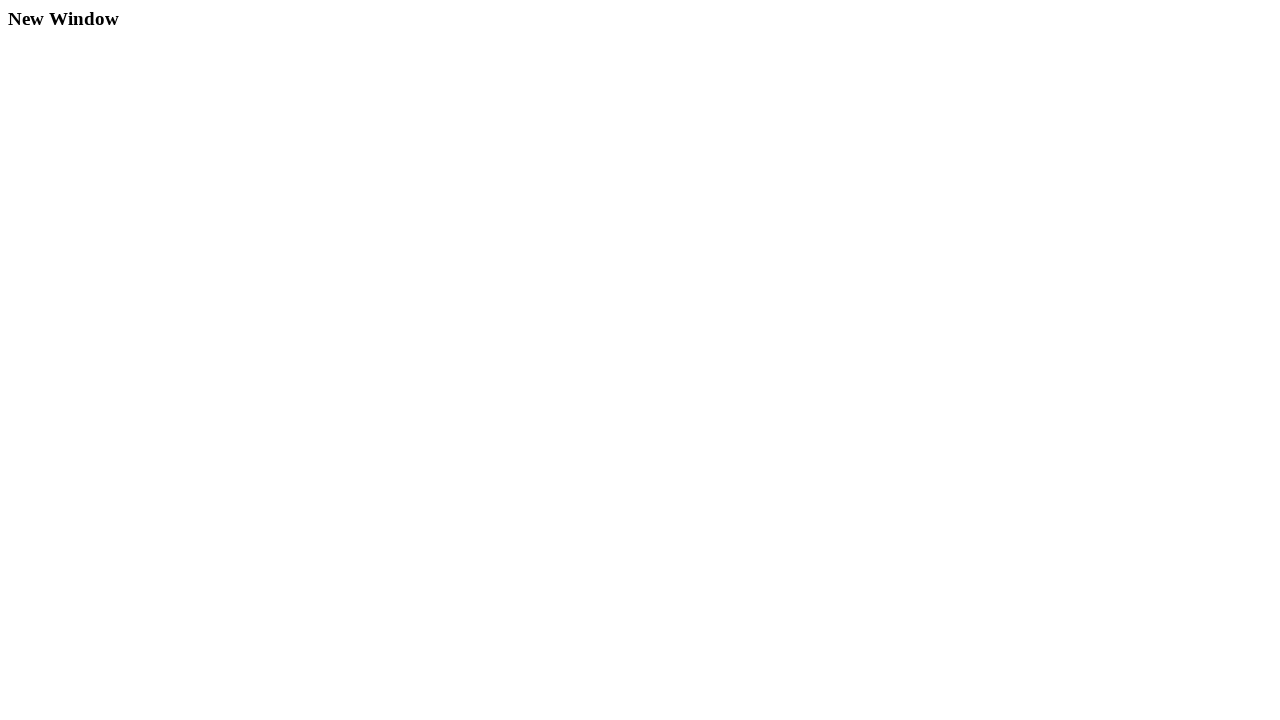

Closed the new window
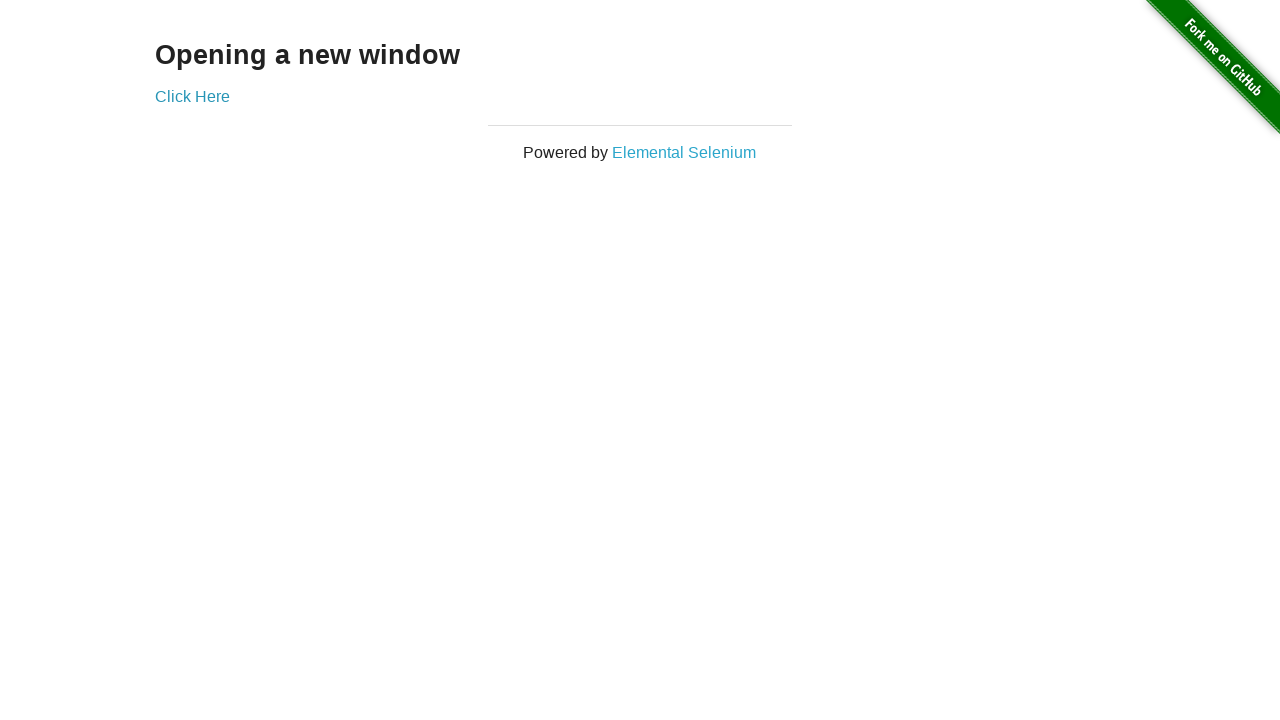

Original page loaded after closing new window
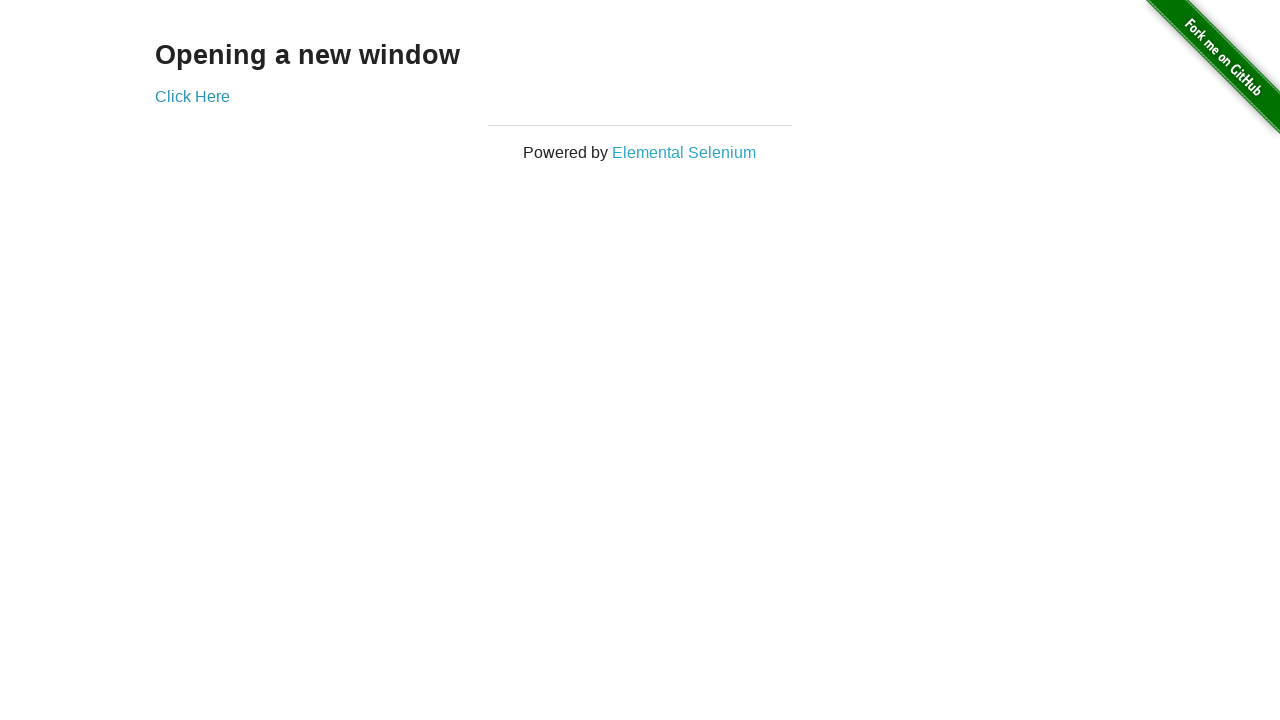

Retrieved page title from original window: The Internet
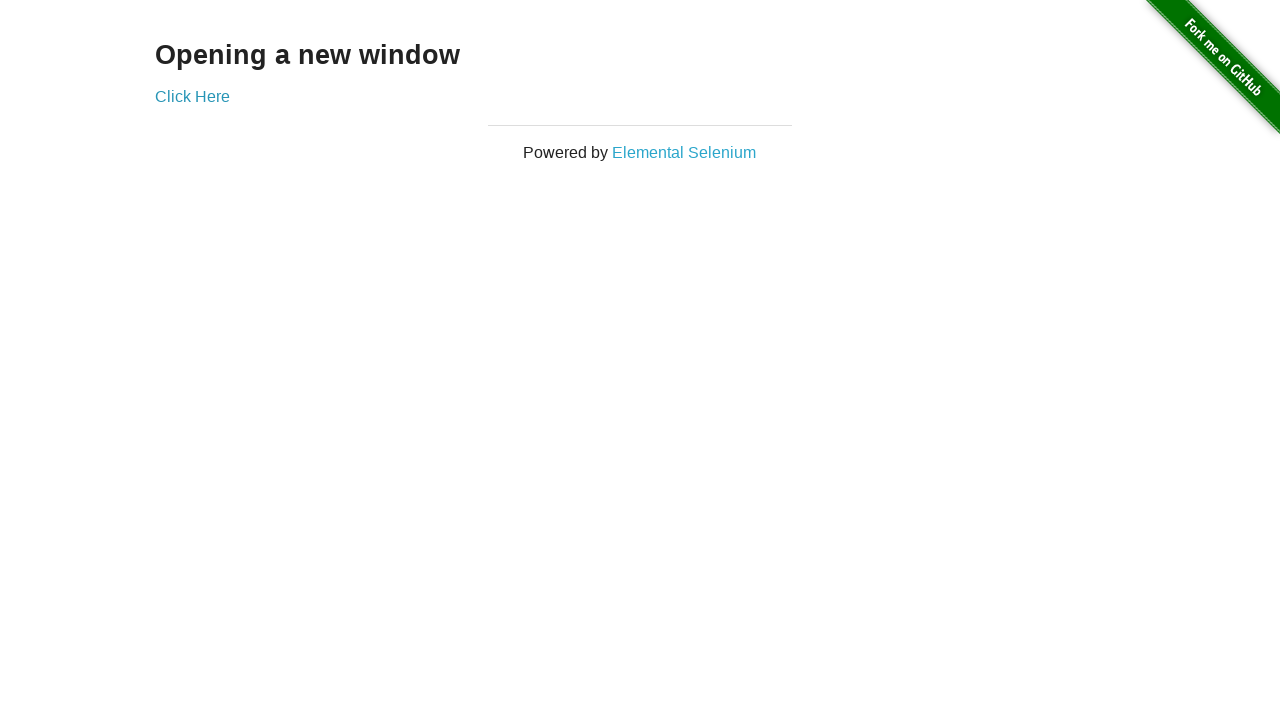

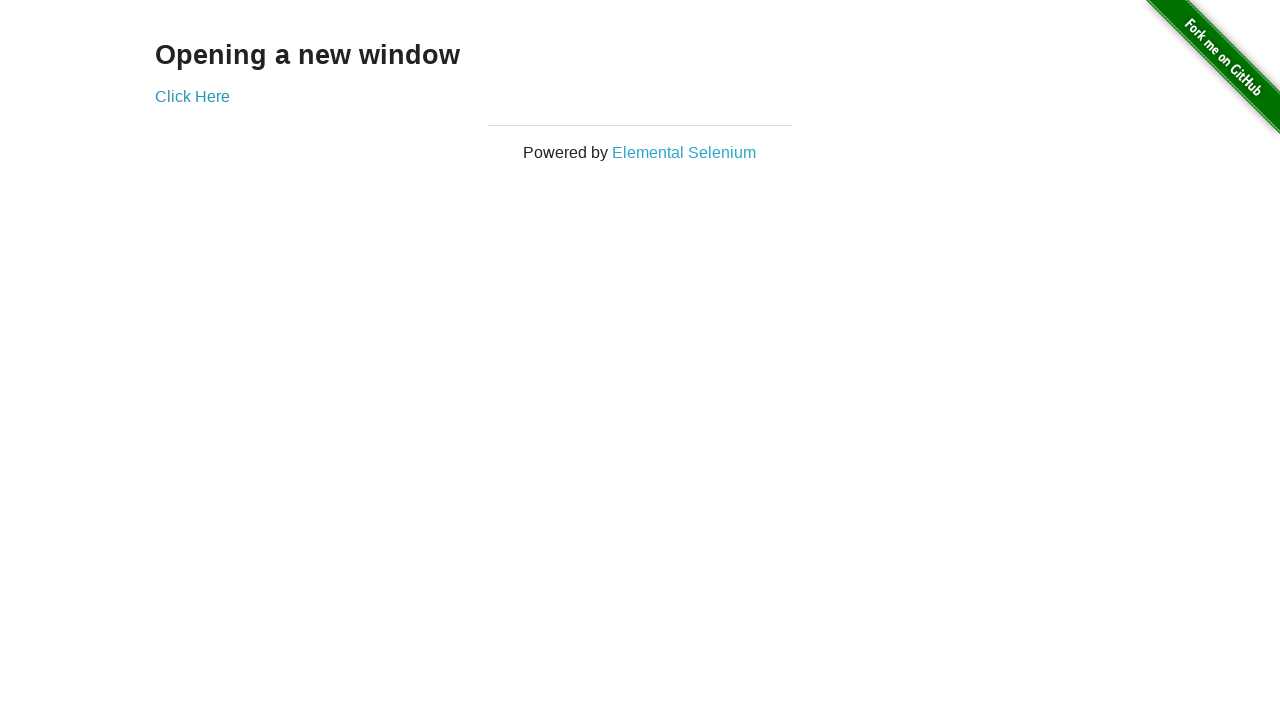